Tests JavaScript prompt dialog by entering text into the prompt and accepting it

Starting URL: https://the-internet.herokuapp.com/

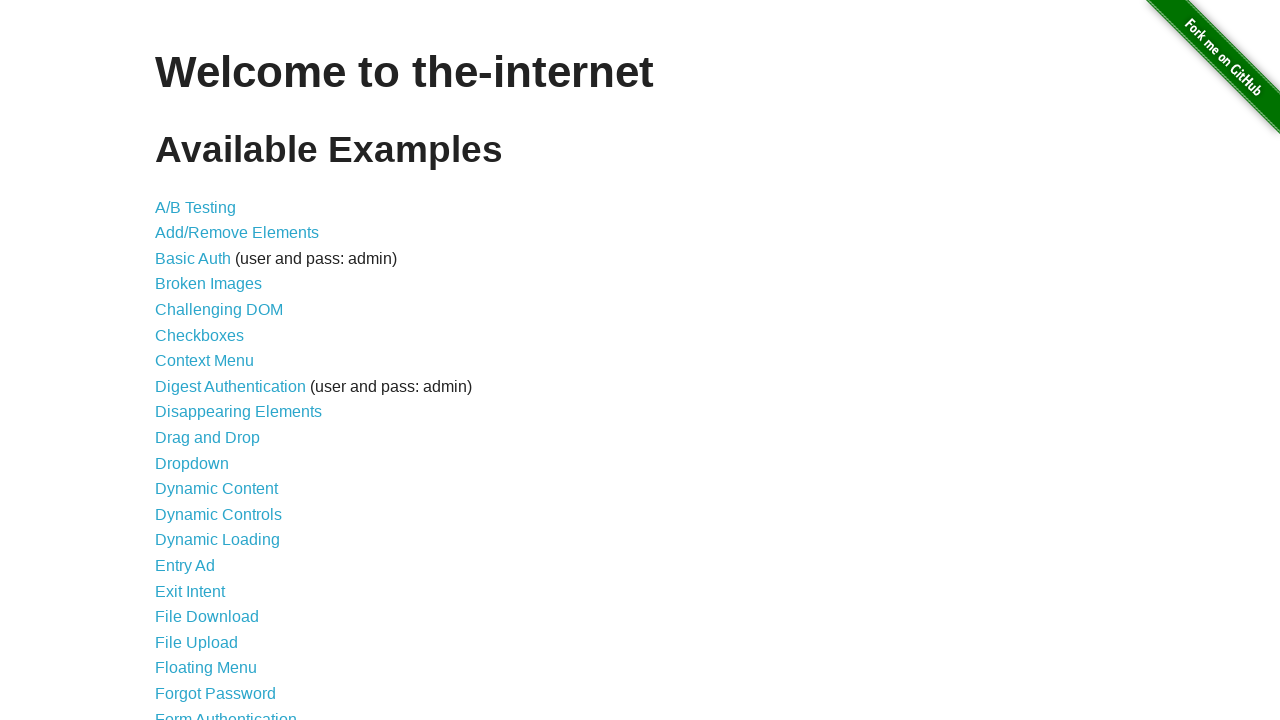

Clicked on JavaScript Alerts link at (214, 361) on a:has-text('JavaScript Alerts')
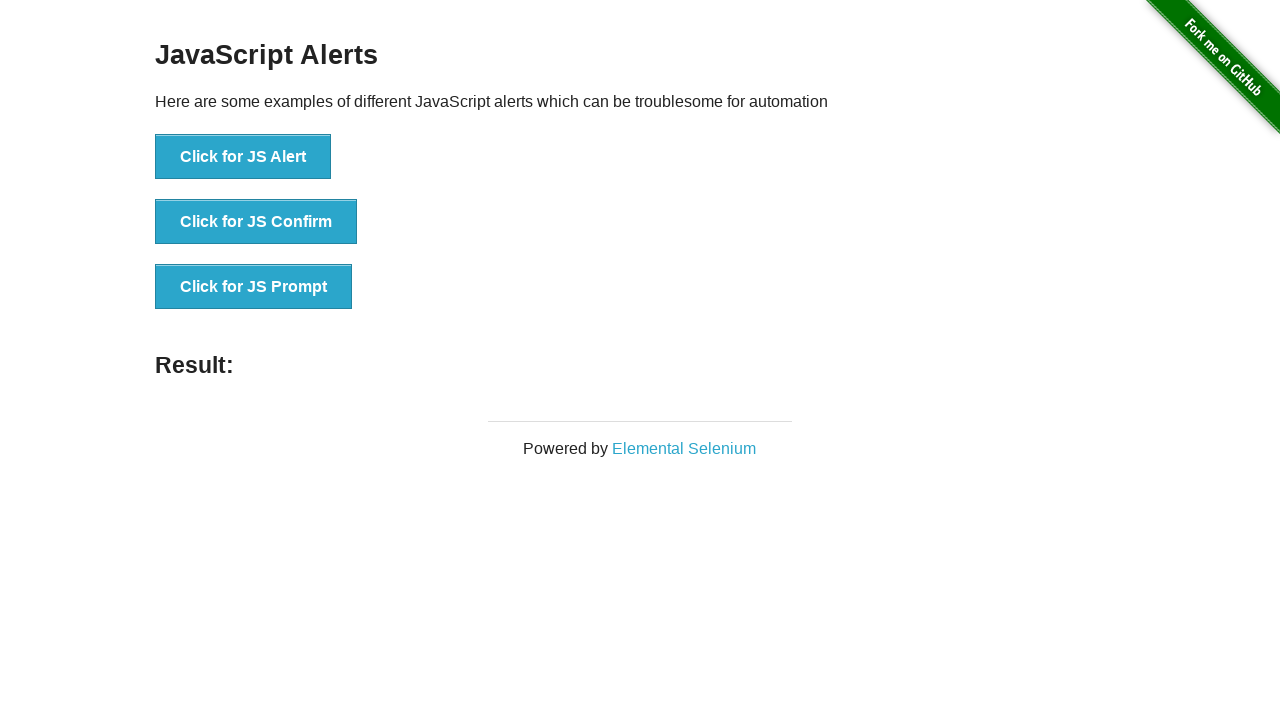

Set up dialog handler to accept prompt with text 'passed'
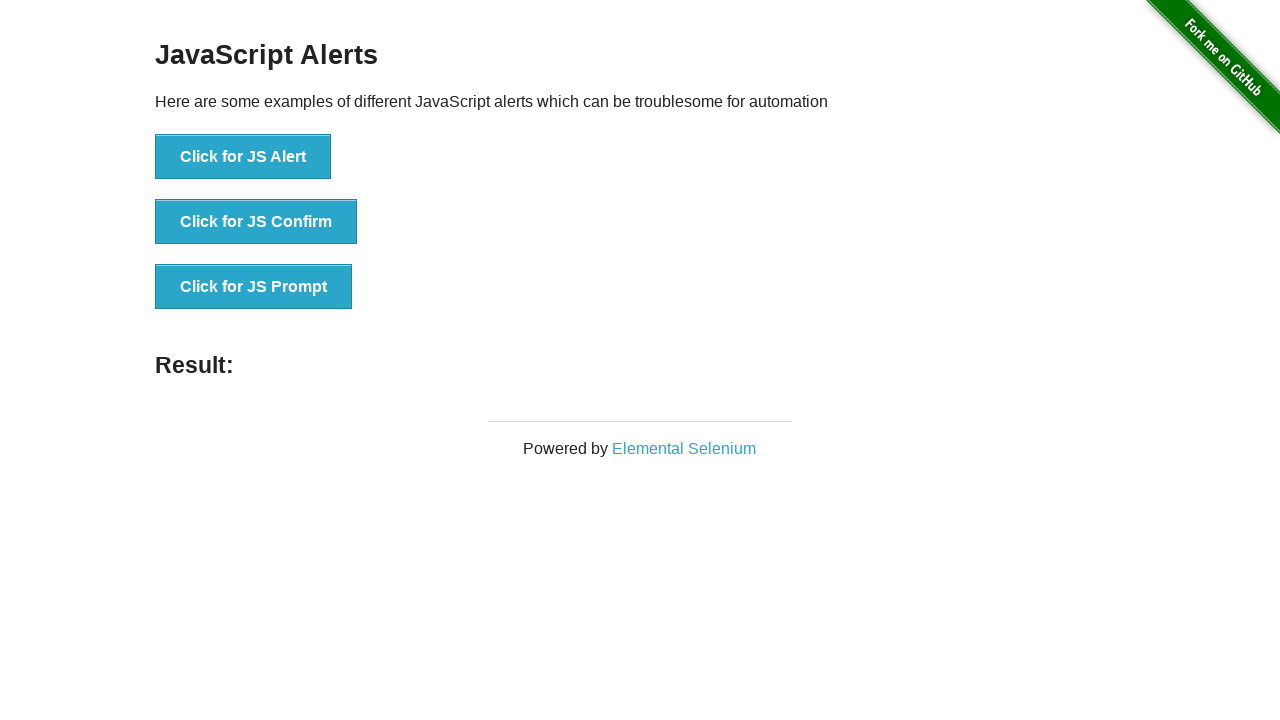

Clicked on JS Prompt button to trigger prompt dialog at (254, 287) on xpath=//*[@id='content']/div/ul/li[3]/button
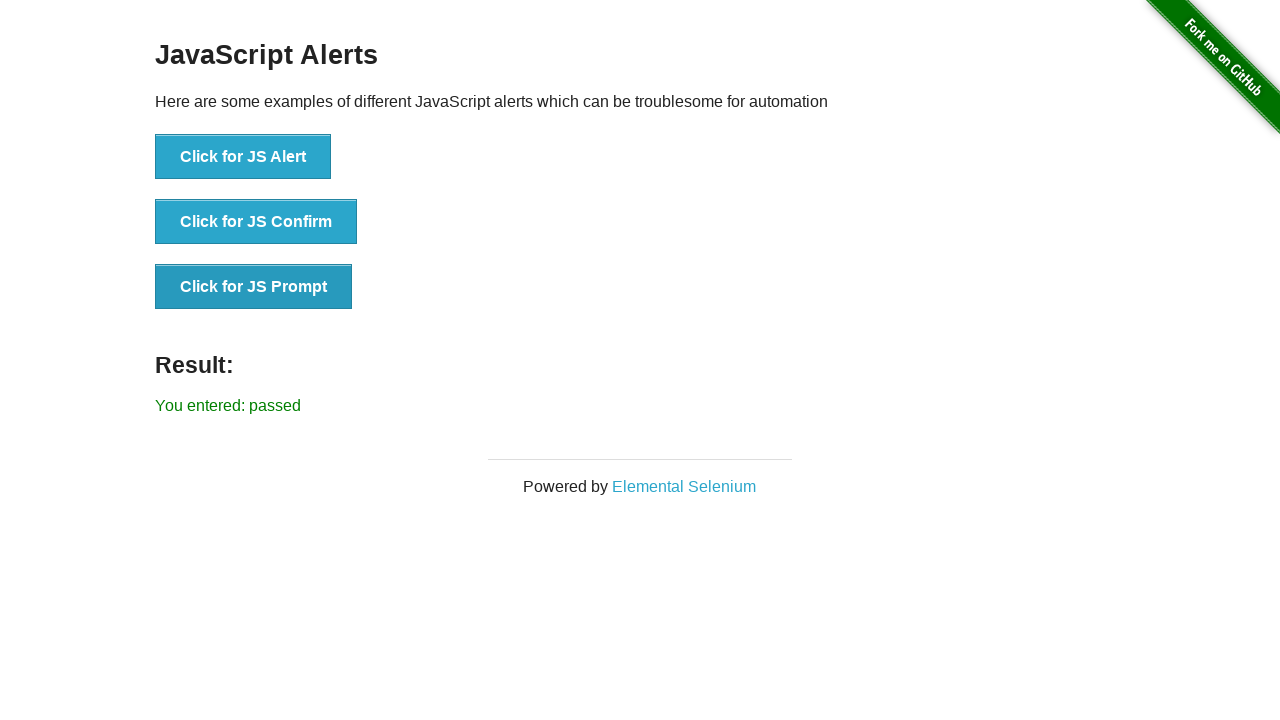

Verified result message displays 'You entered: passed'
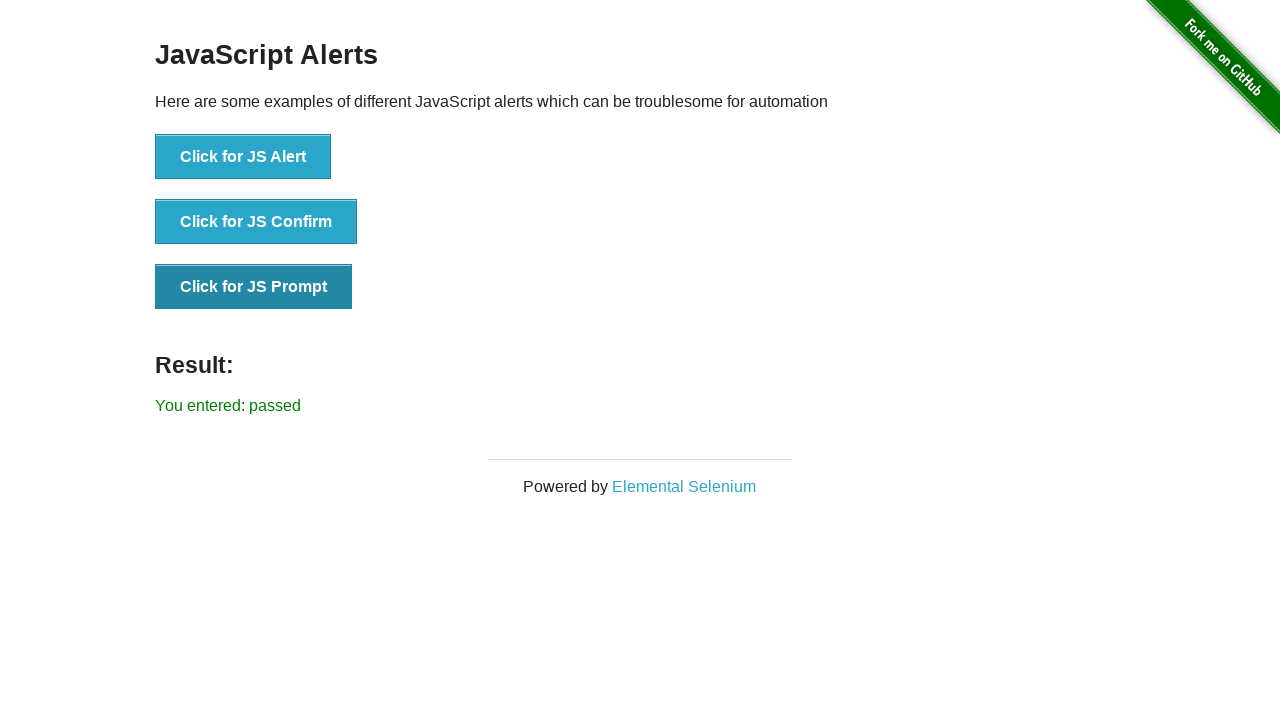

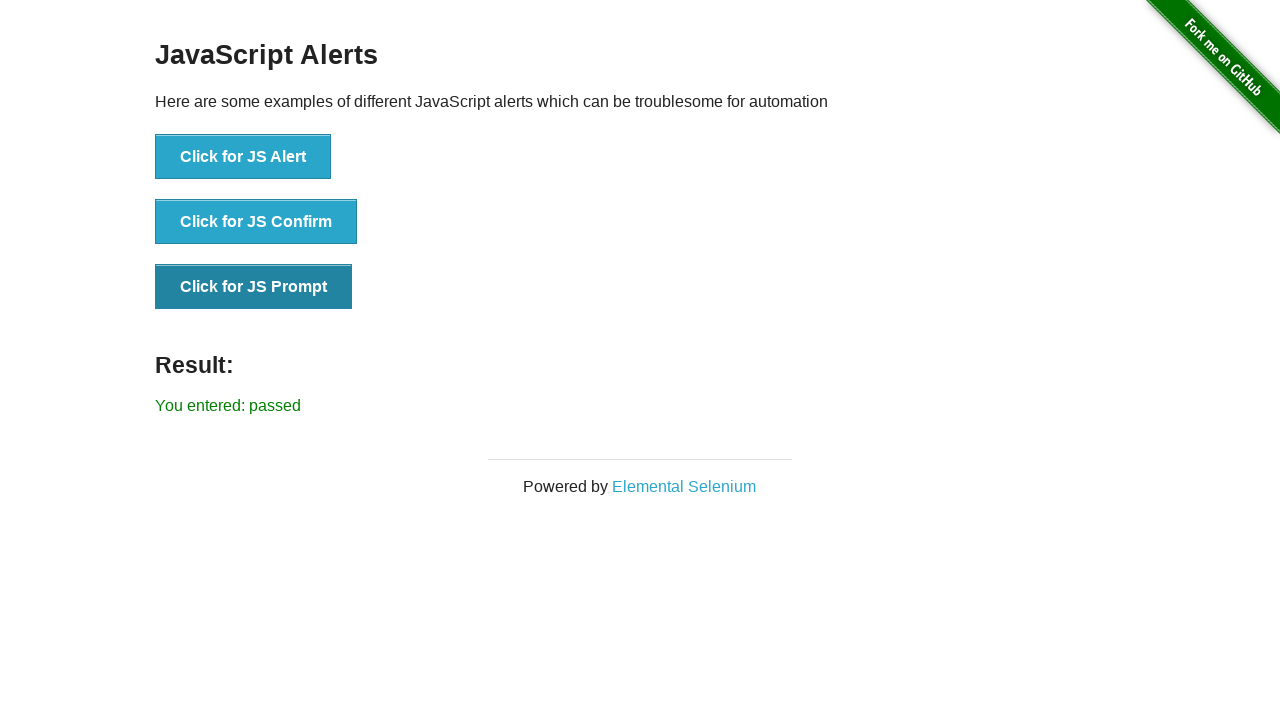